Tests successful form submission on DemoQA practice form by filling all required fields including personal information, subjects, hobbies, and location details

Starting URL: https://demoqa.com/automation-practice-form

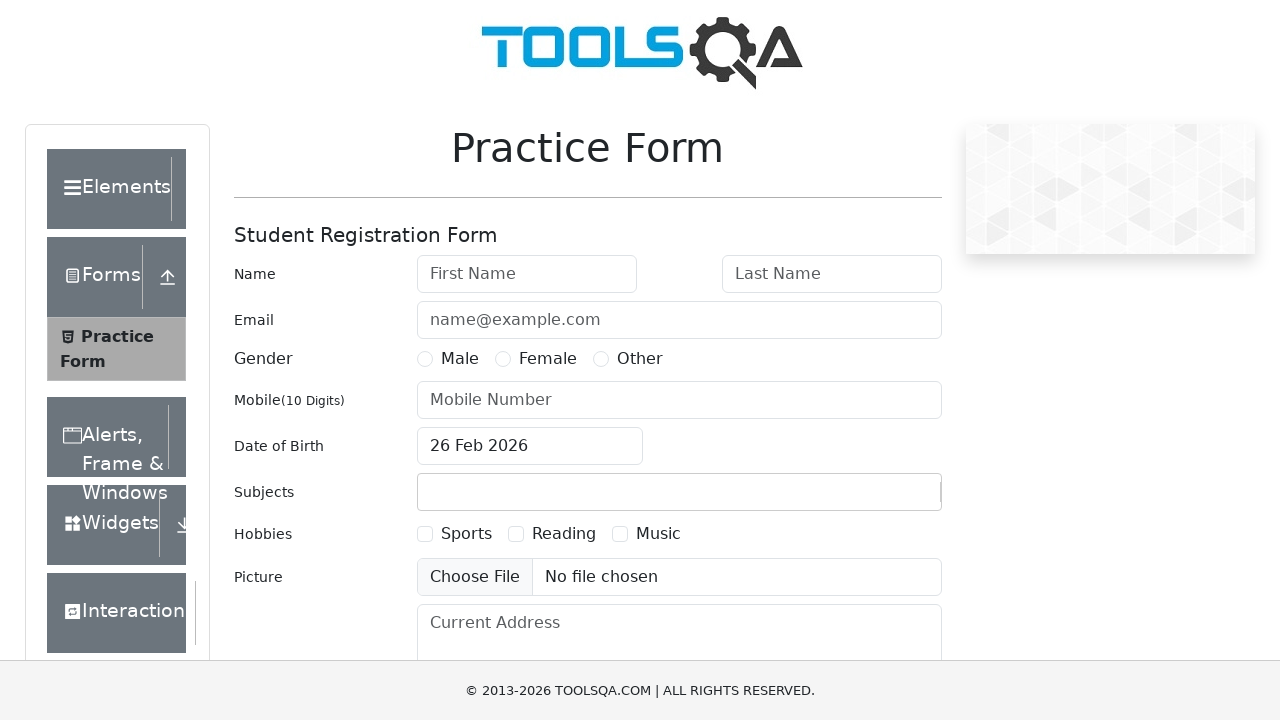

Filled first name field with 'Gia Linh' on #firstName
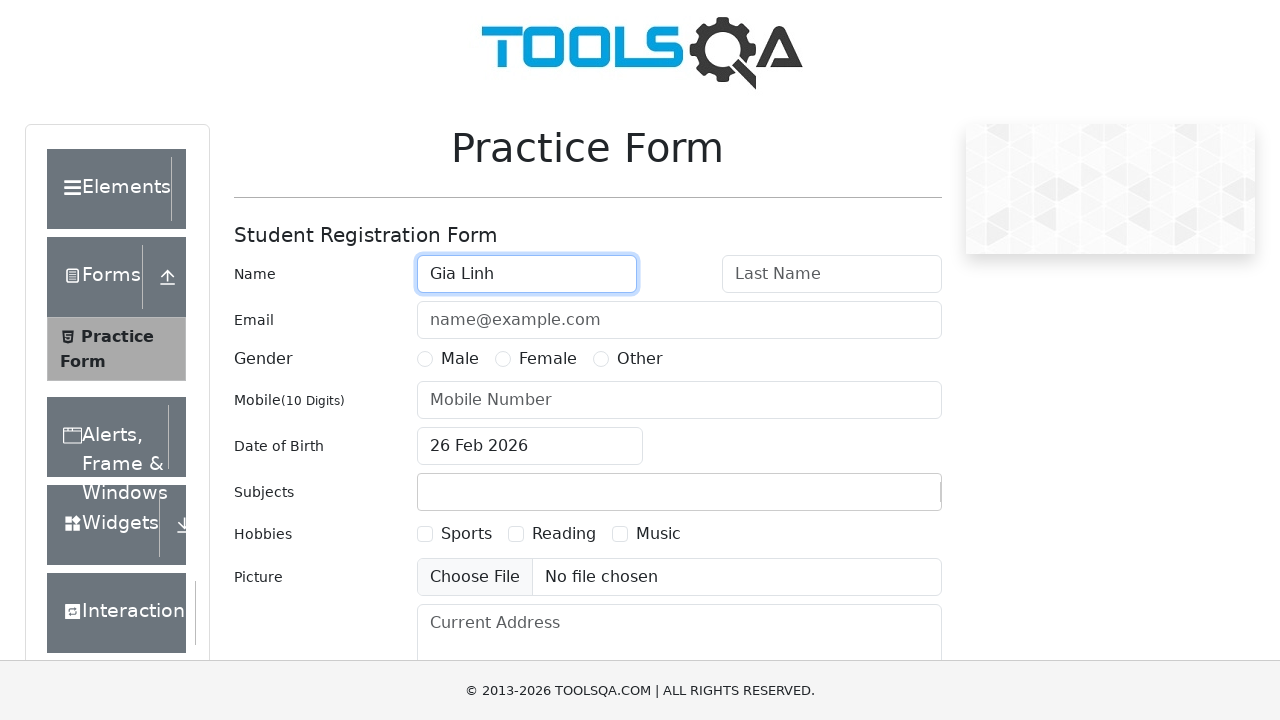

Filled last name field with 'Phan Tu' on #lastName
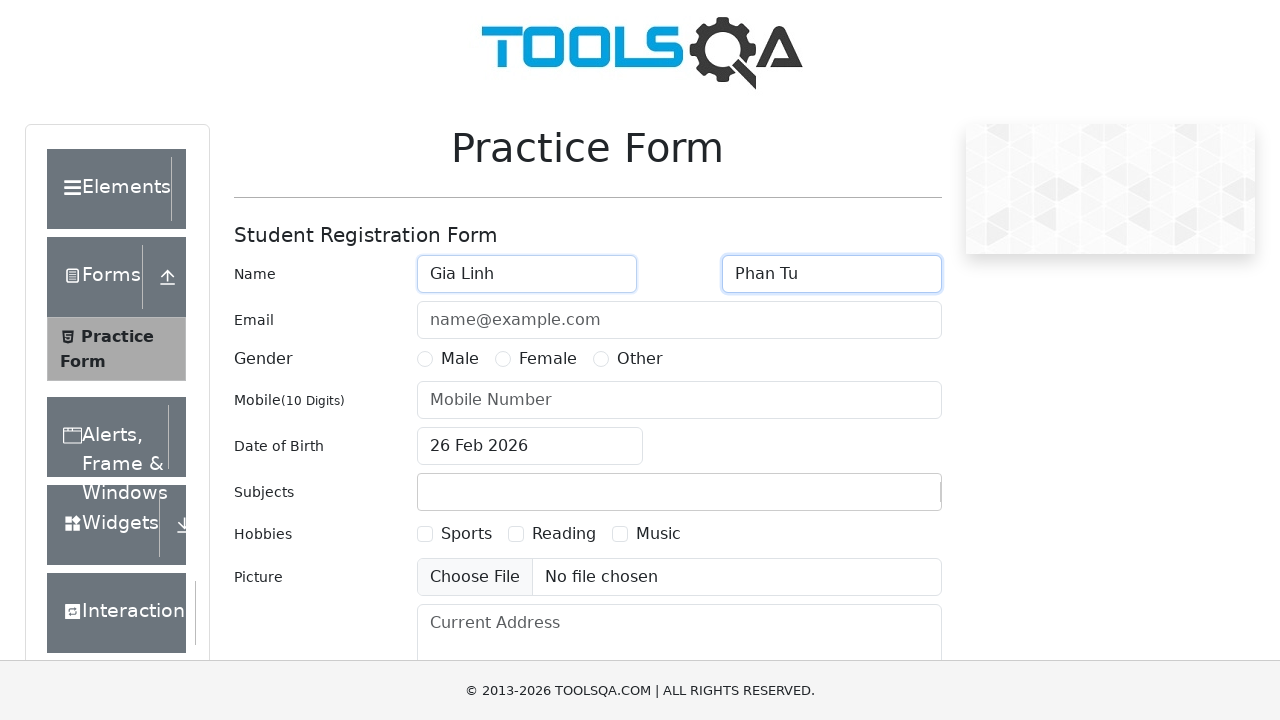

Filled email field with 'gialinh@gmail.com' on #userEmail
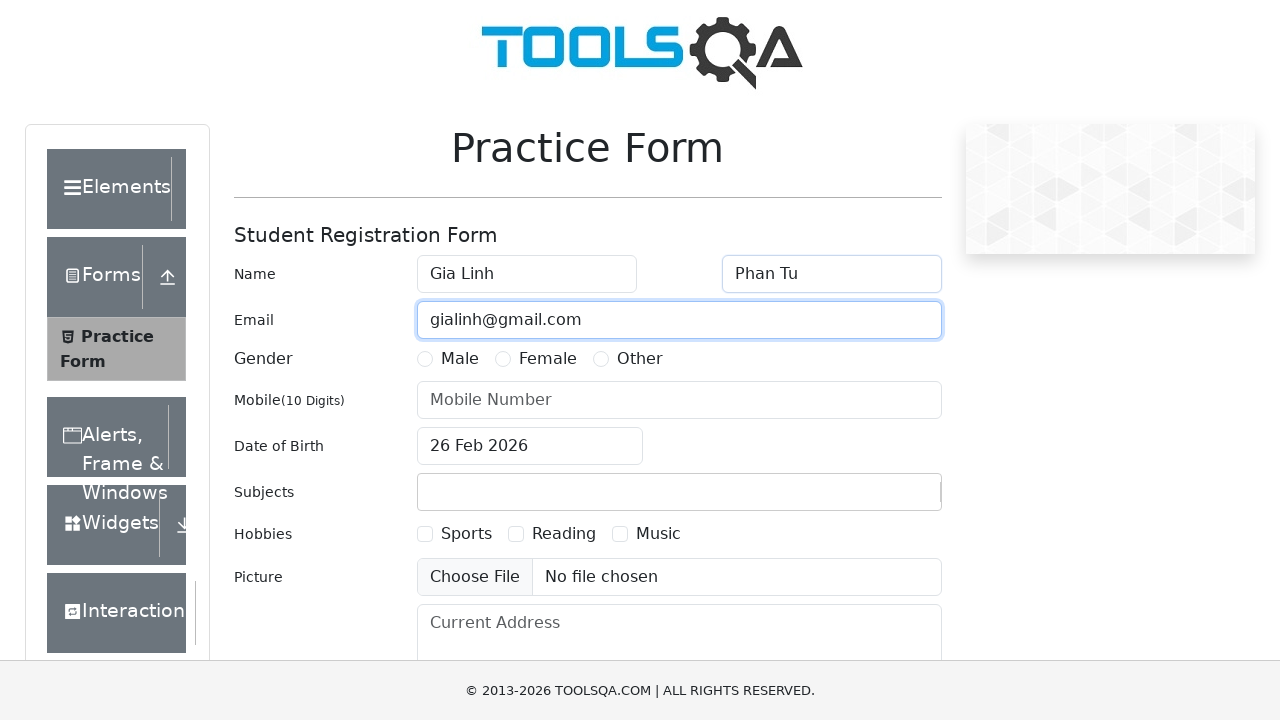

Selected Female gender option at (548, 359) on xpath=//input[@type='radio'][@value='Female']/following-sibling::label
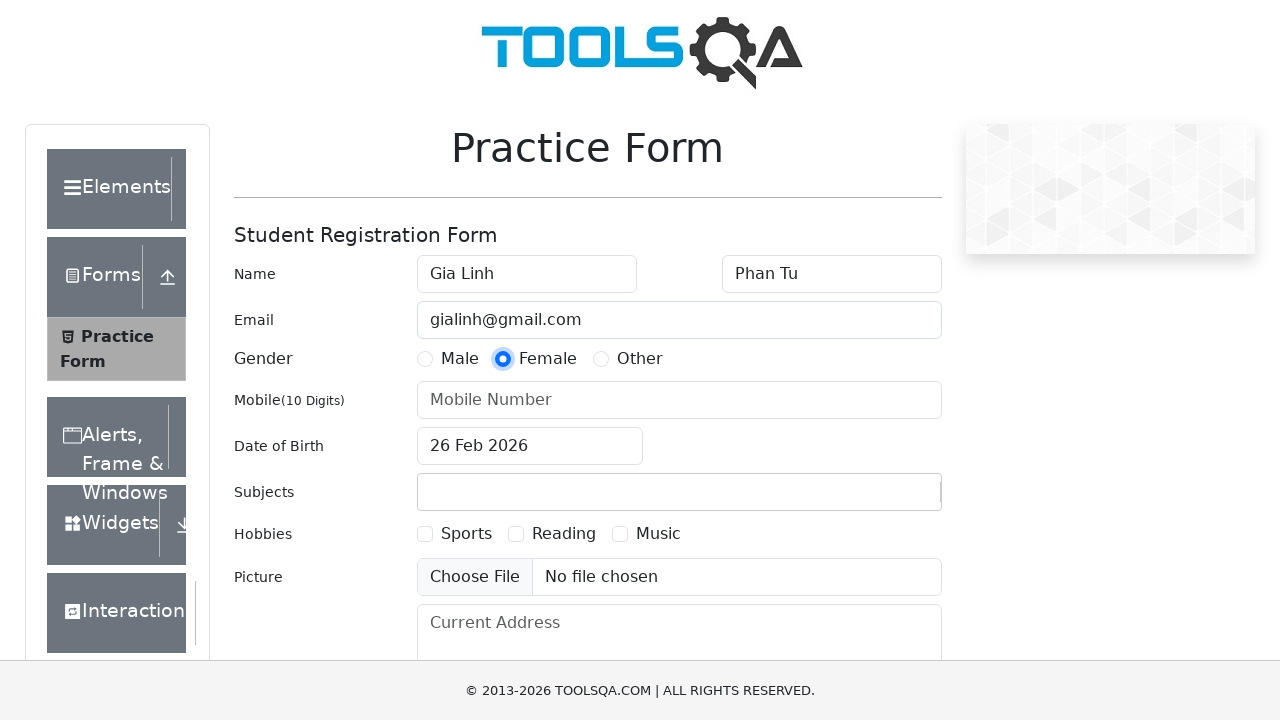

Filled phone number field with '0123456778' on #userNumber
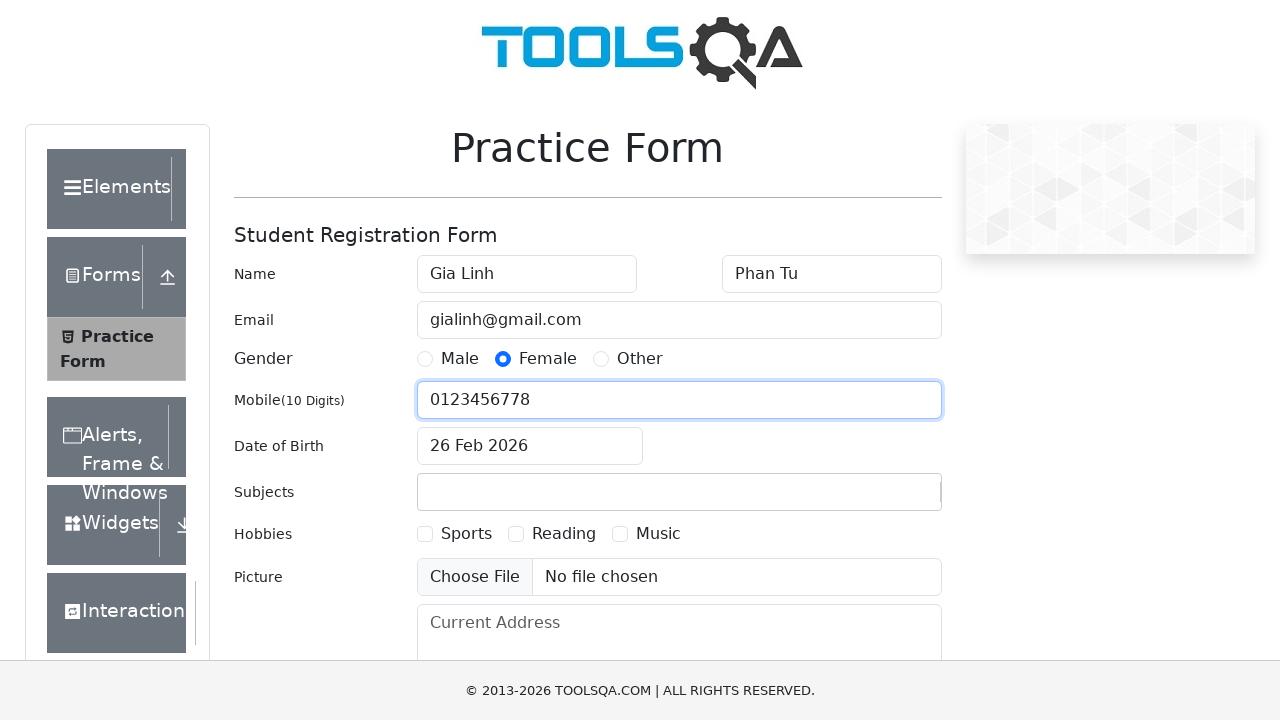

Clicked date of birth input field at (530, 446) on #dateOfBirthInput
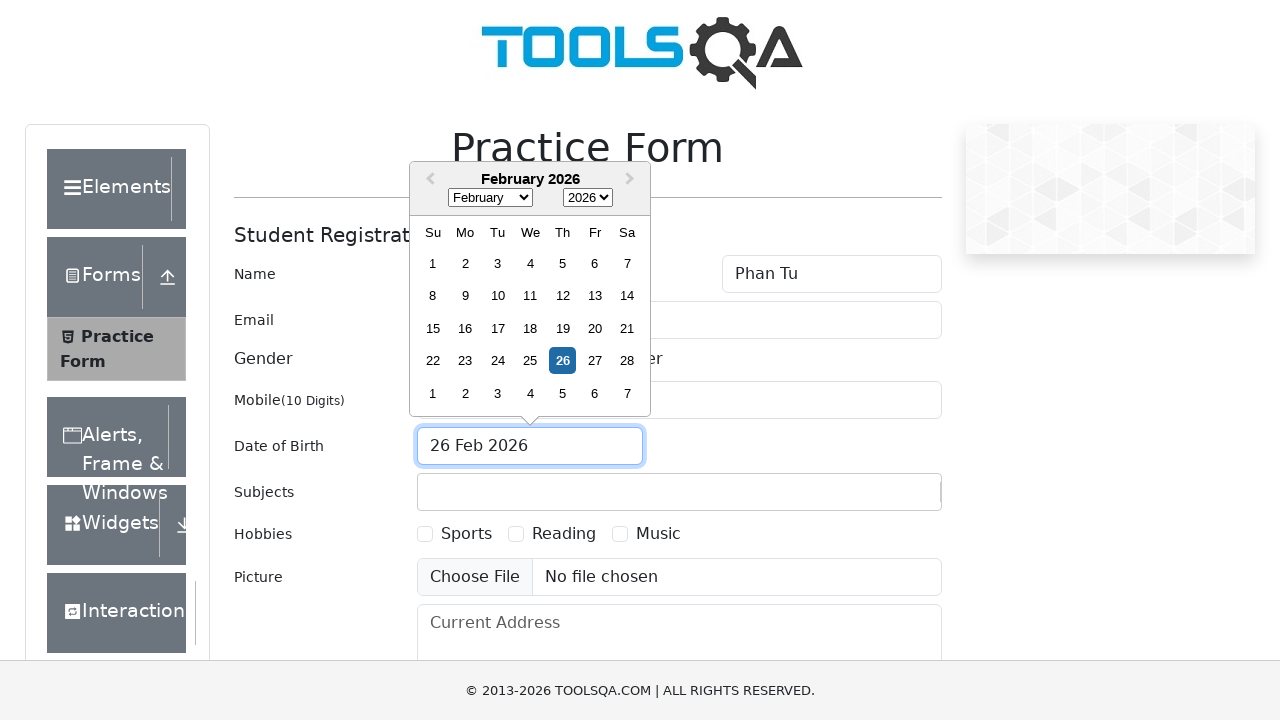

Selected all text in date field
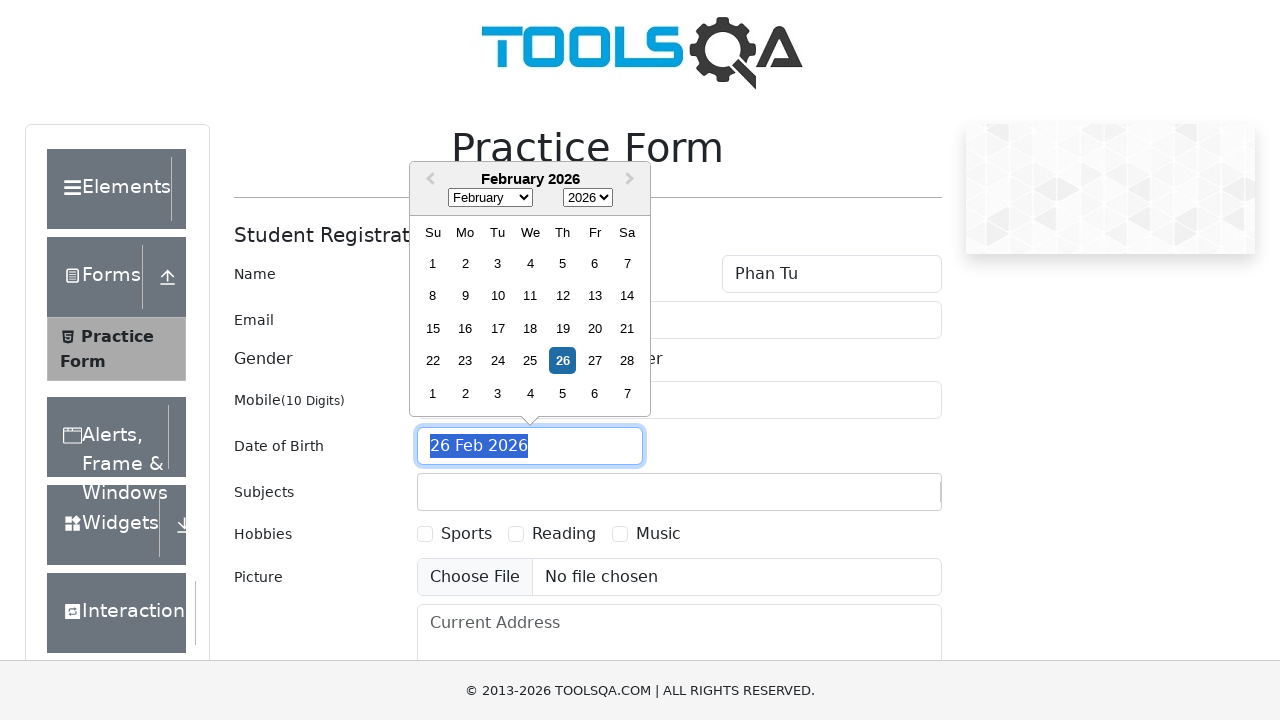

Typed date of birth '9 Oct 2000'
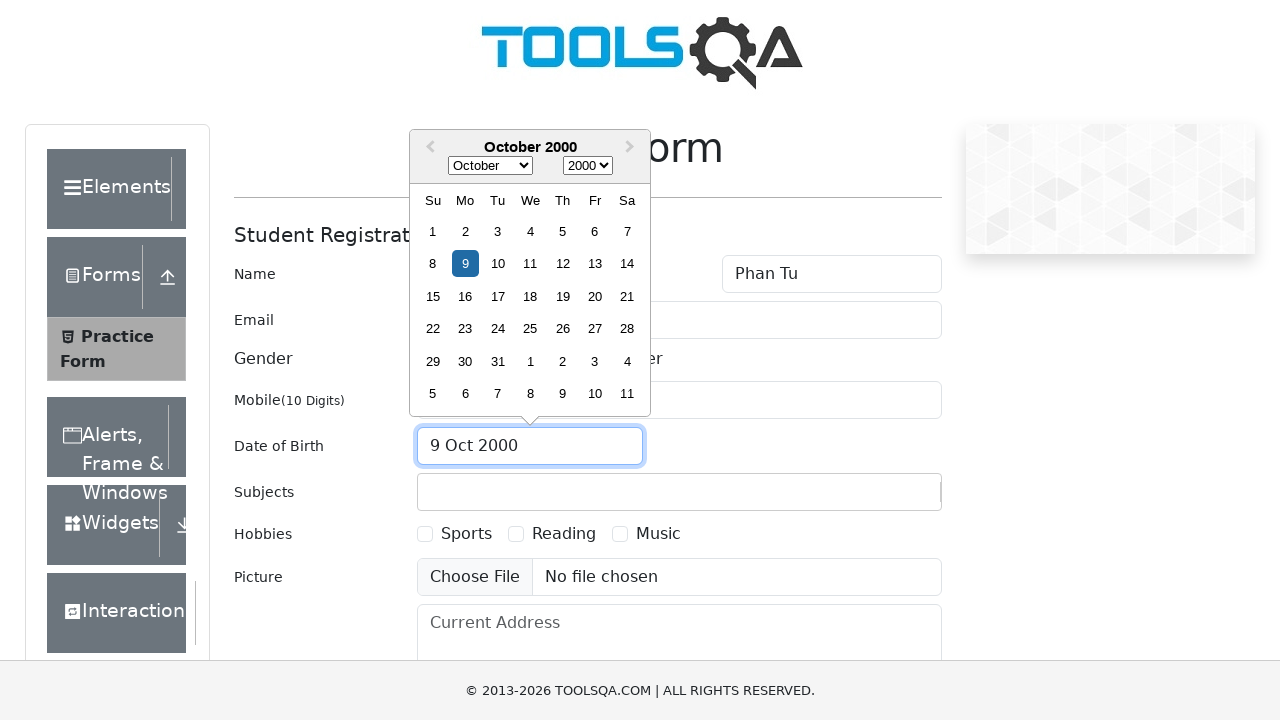

Pressed Enter to confirm date of birth
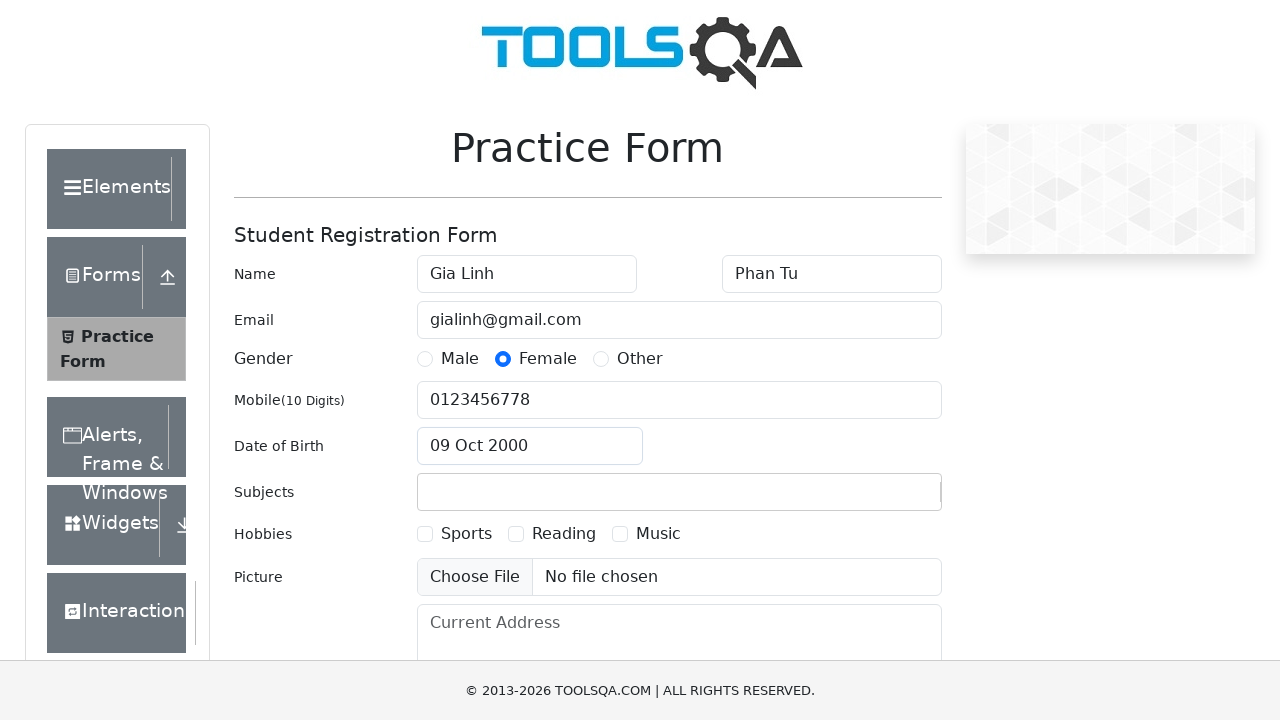

Typed 'art' in subjects input field on #subjectsInput
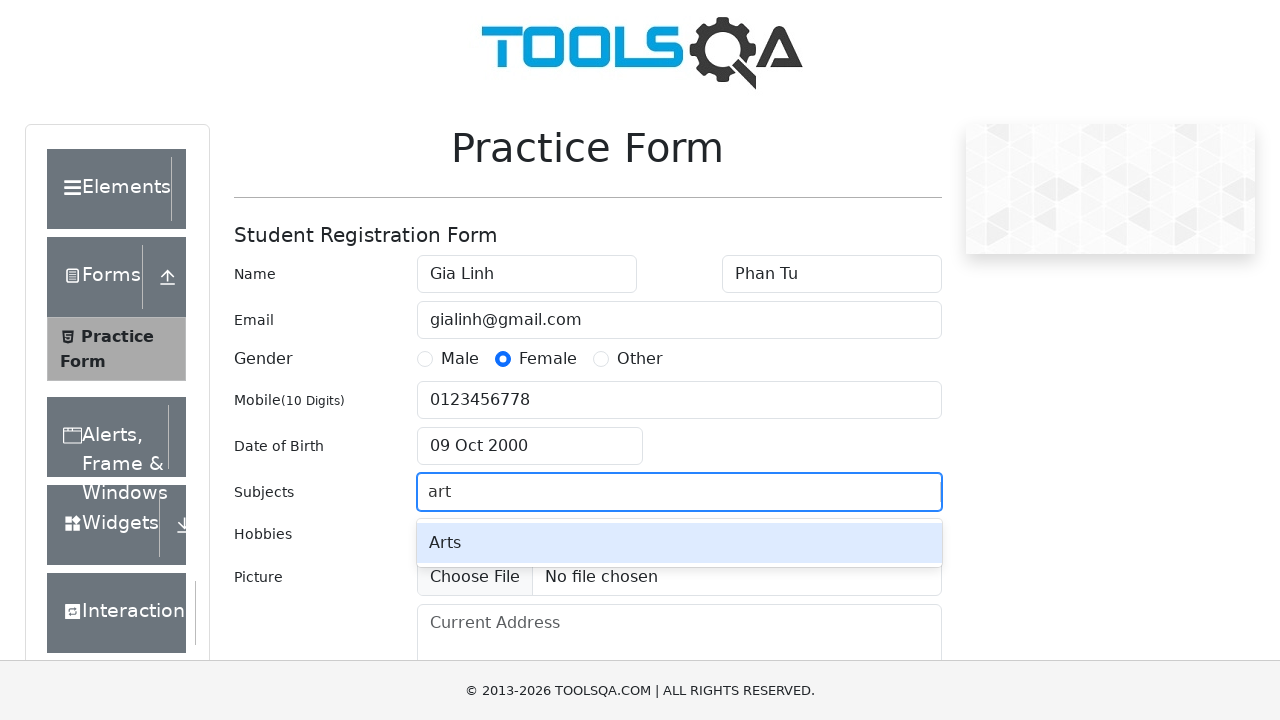

Selected 'Arts' from subjects dropdown at (679, 543) on xpath=//div[contains(@class,'subjects-auto-complete__option')][text()='Arts']
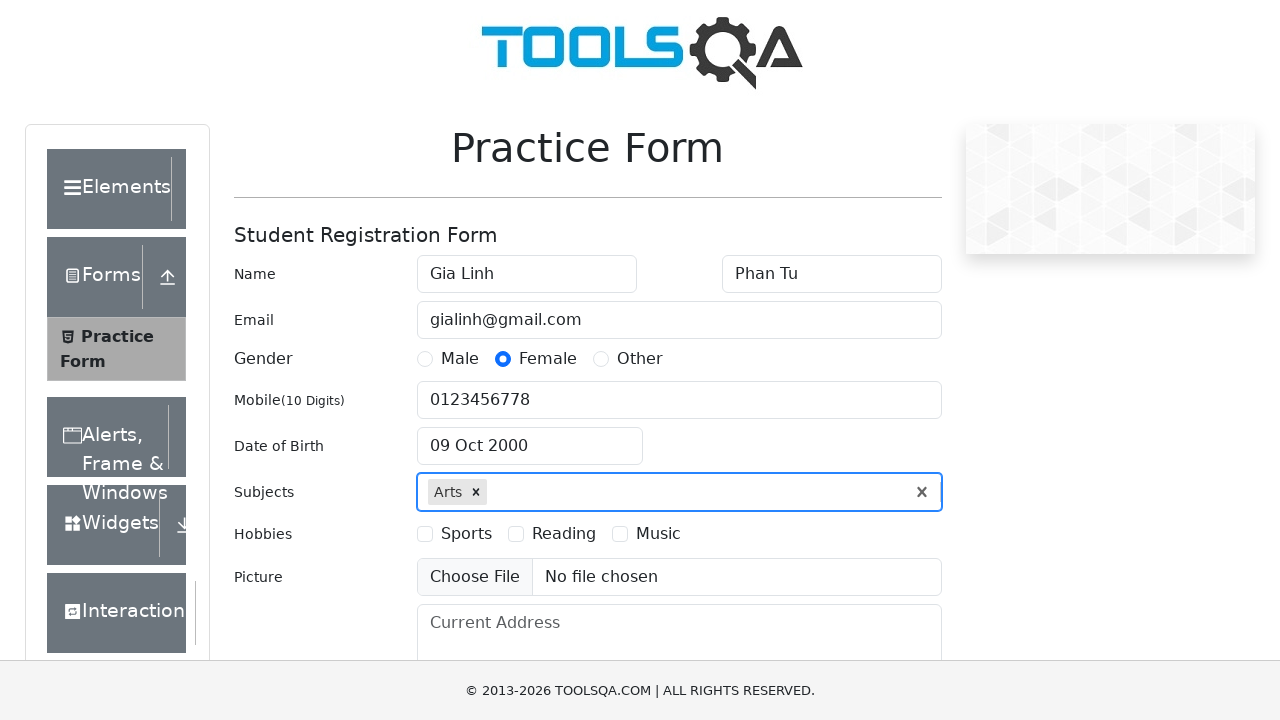

Typed 'history' in subjects input field on #subjectsInput
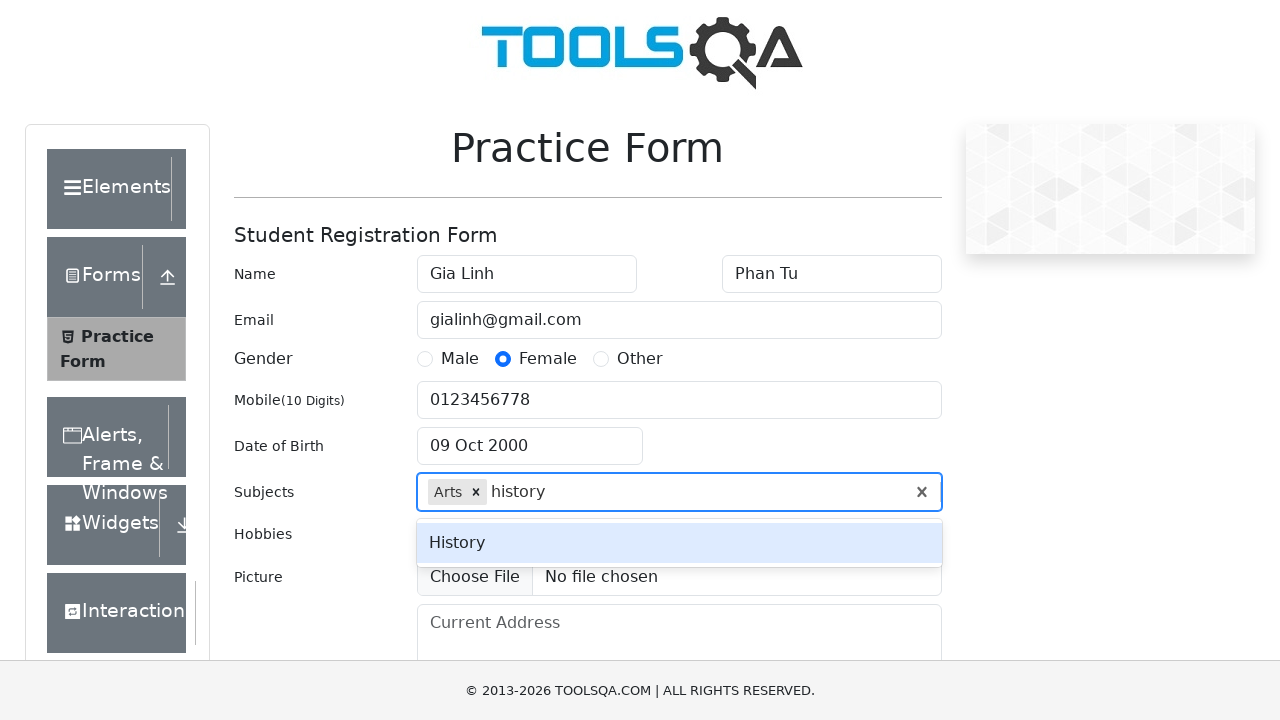

Selected 'History' from subjects dropdown at (679, 543) on xpath=//div[contains(@class,'subjects-auto-complete__option')][text()='History']
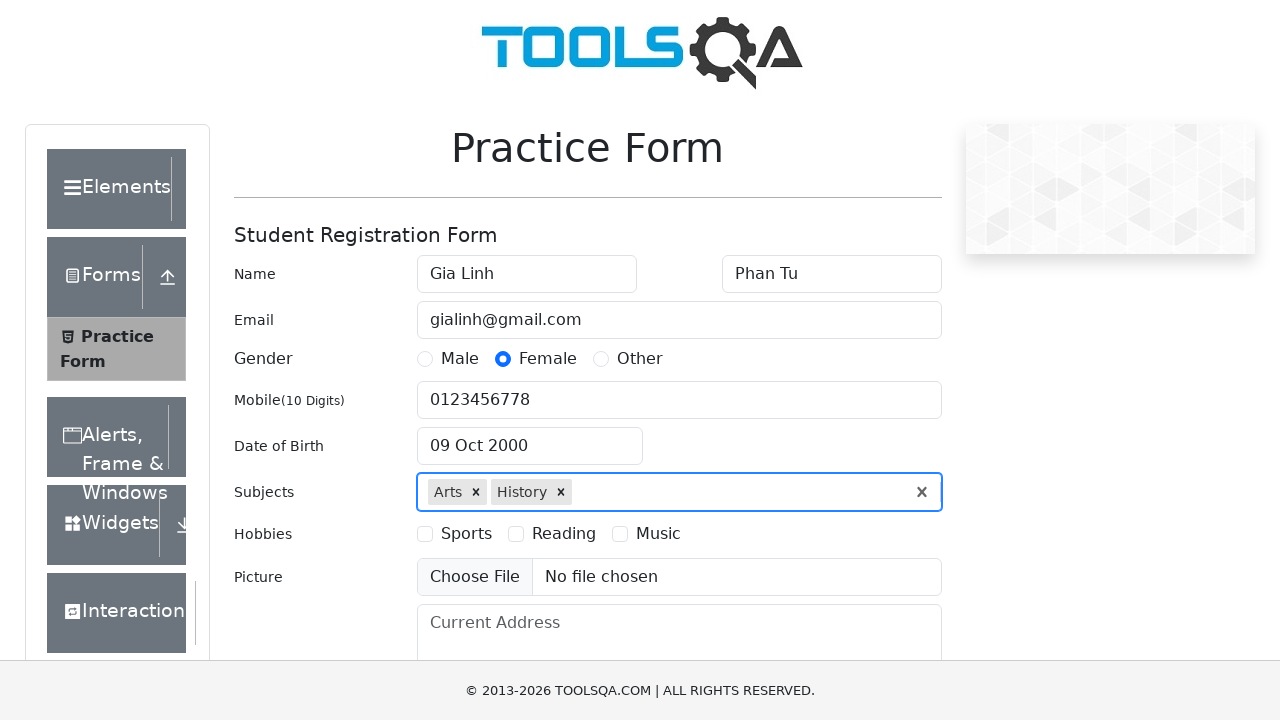

Typed 'bio' in subjects input field on #subjectsInput
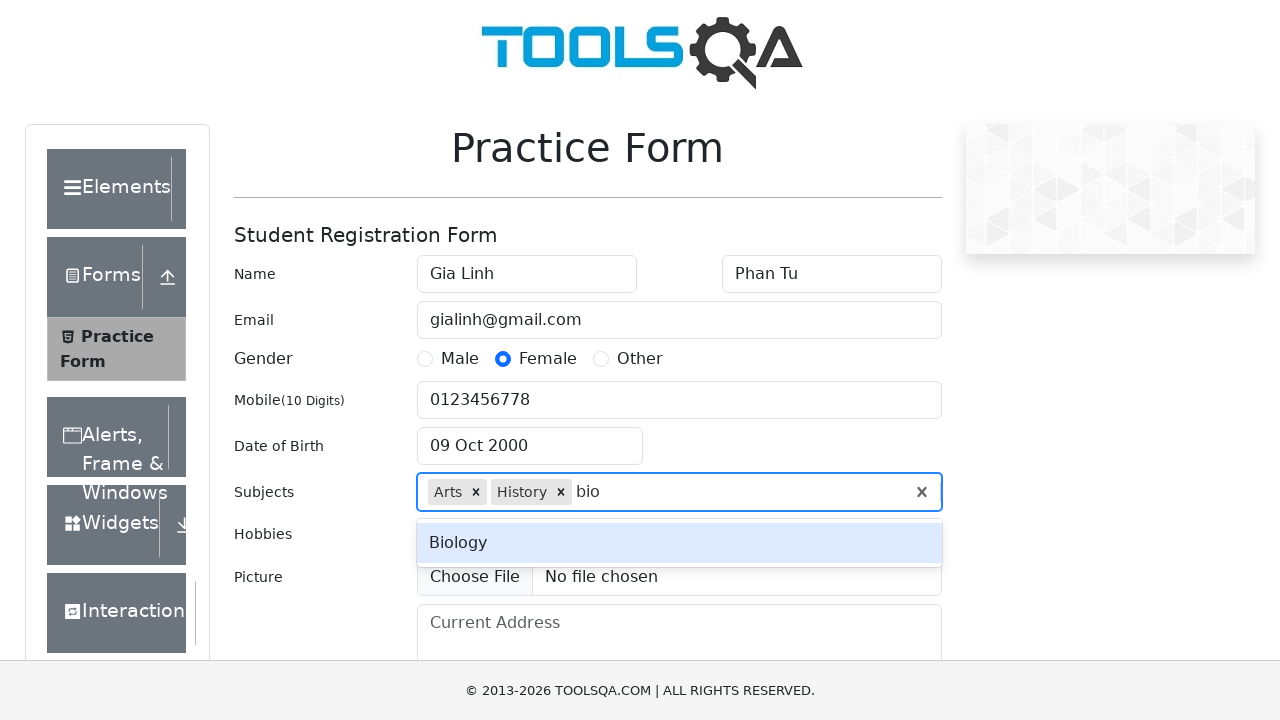

Selected 'Biology' from subjects dropdown at (679, 543) on xpath=//div[contains(@class,'subjects-auto-complete__option')][text()='Biology']
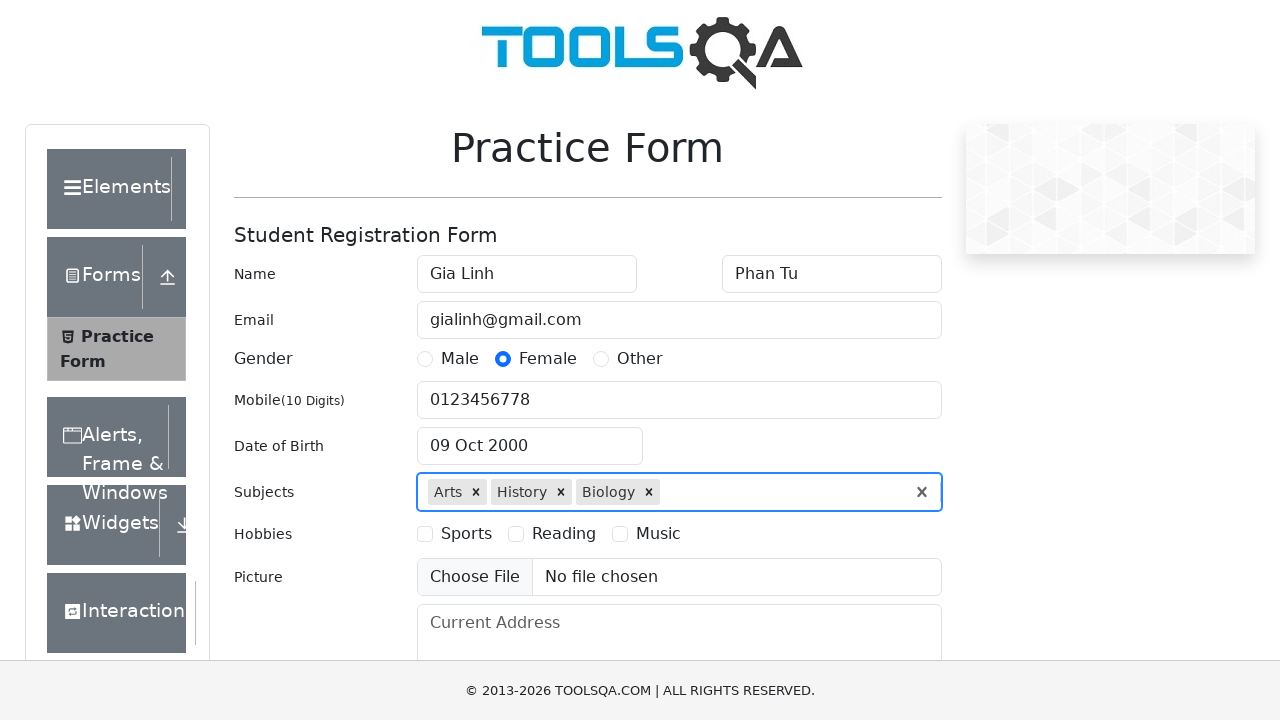

Selected 'Sports' hobby checkbox at (466, 534) on xpath=//input[@type='checkbox']/following-sibling::label[text()='Sports']
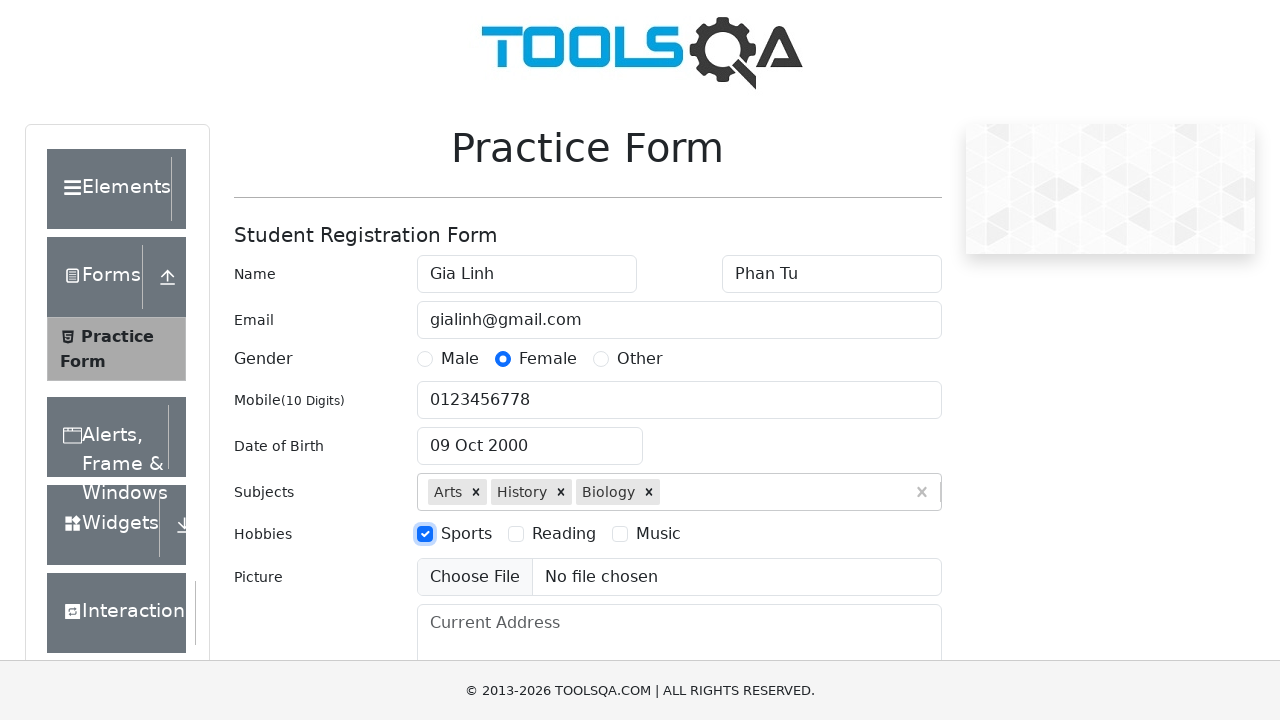

Selected 'Music' hobby checkbox at (658, 534) on xpath=//input[@type='checkbox']/following-sibling::label[text()='Music']
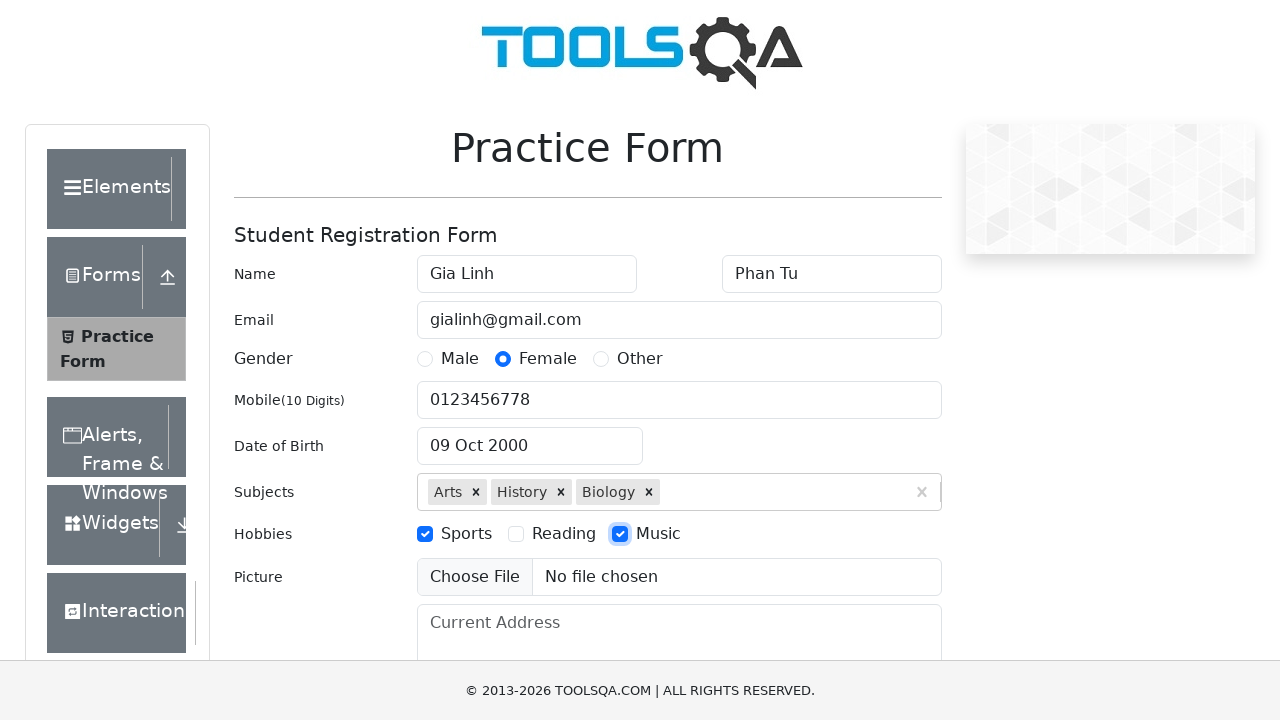

Selected 'Reading' hobby checkbox at (564, 534) on xpath=//input[@type='checkbox']/following-sibling::label[text()='Reading']
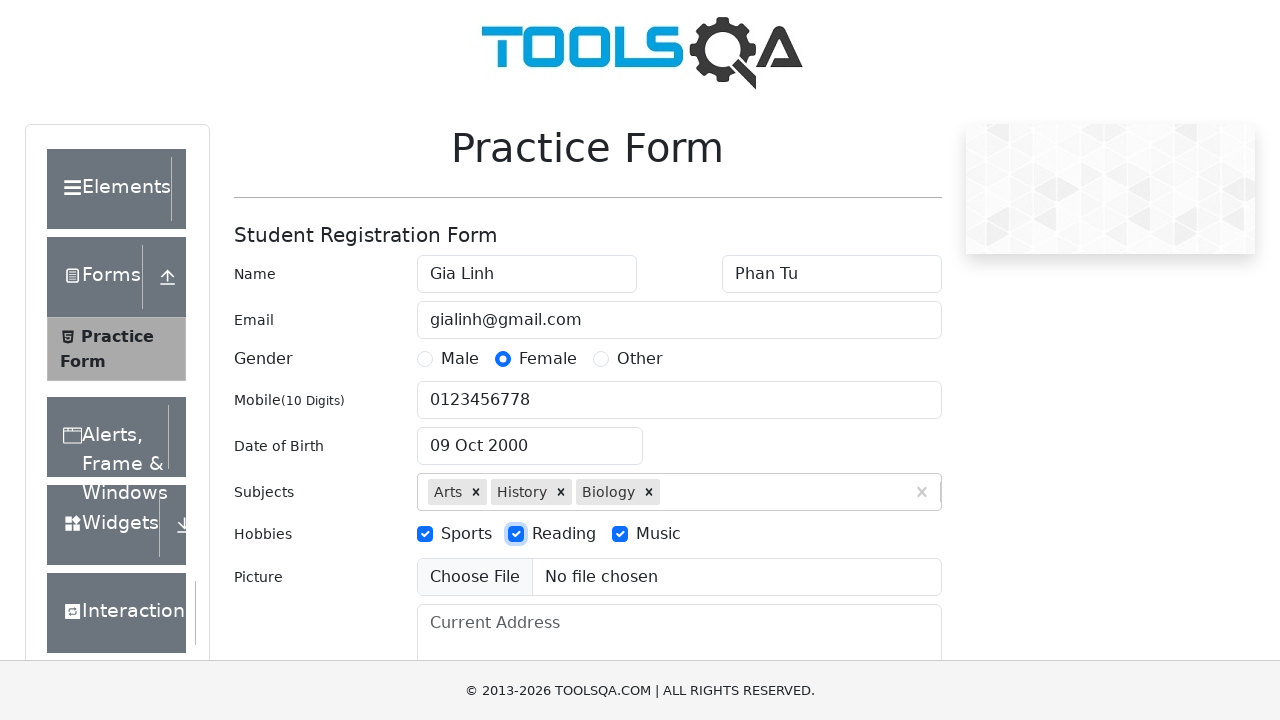

Filled current address field with 'Ho Chi Minh city' on #currentAddress
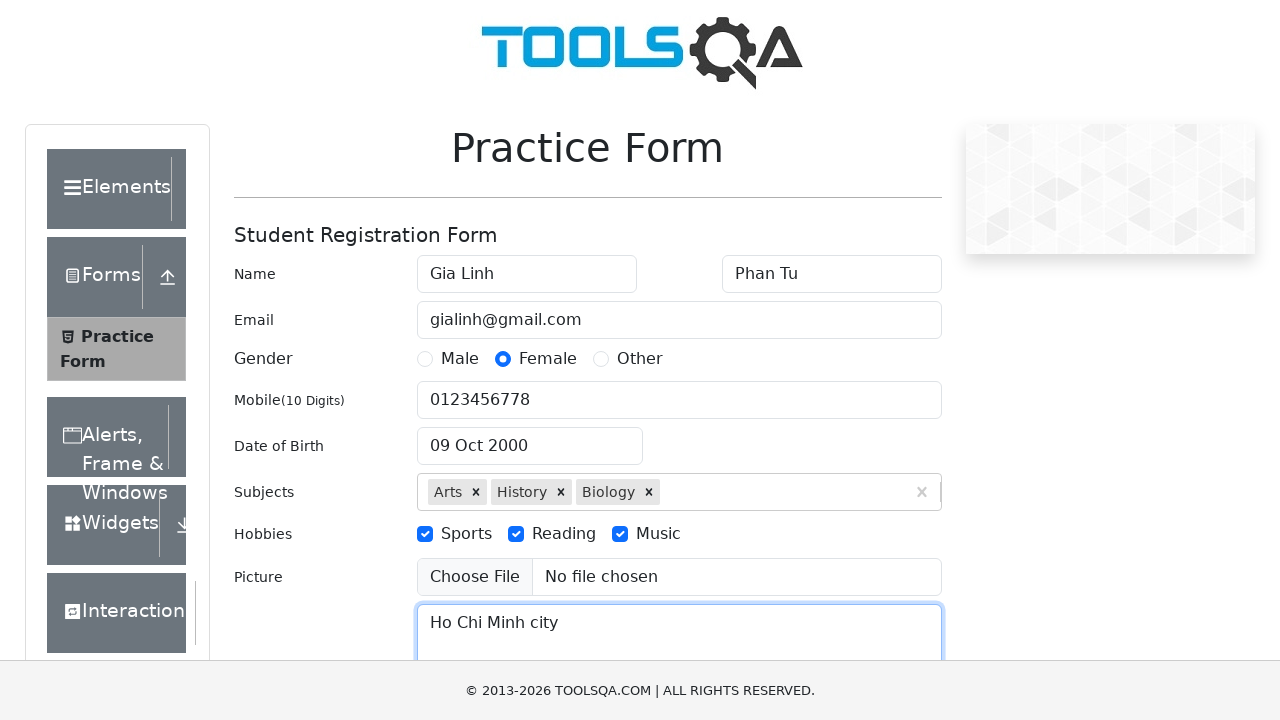

Clicked state dropdown at (527, 437) on #state
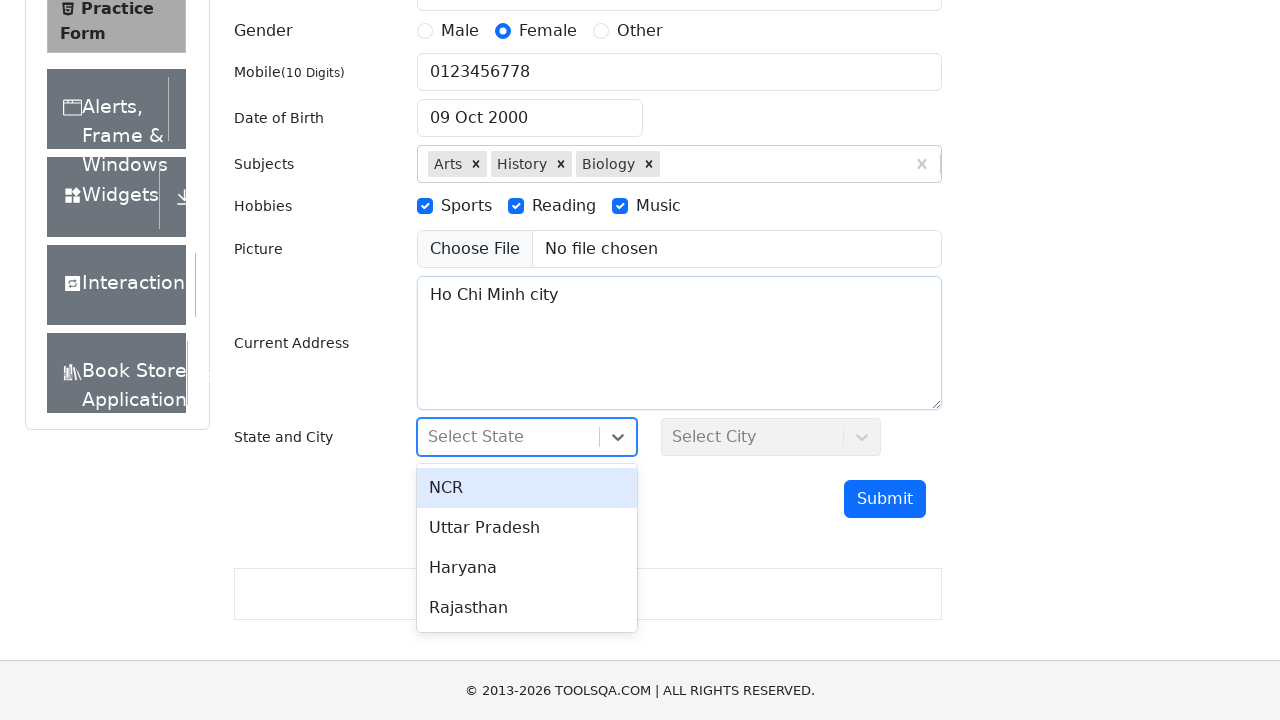

Selected 'NCR' state from dropdown at (527, 488) on xpath=//div[@id='state']//div[contains(@class,'option')][text()='NCR']
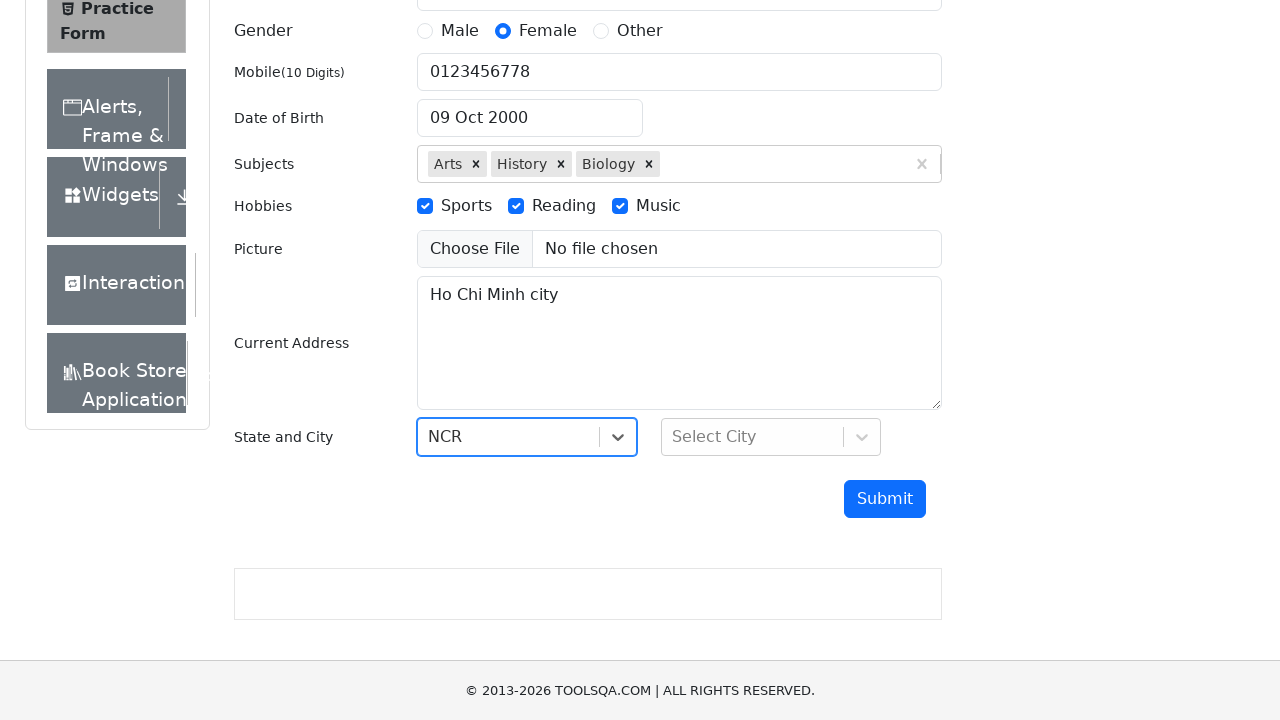

Clicked city dropdown at (771, 437) on #city
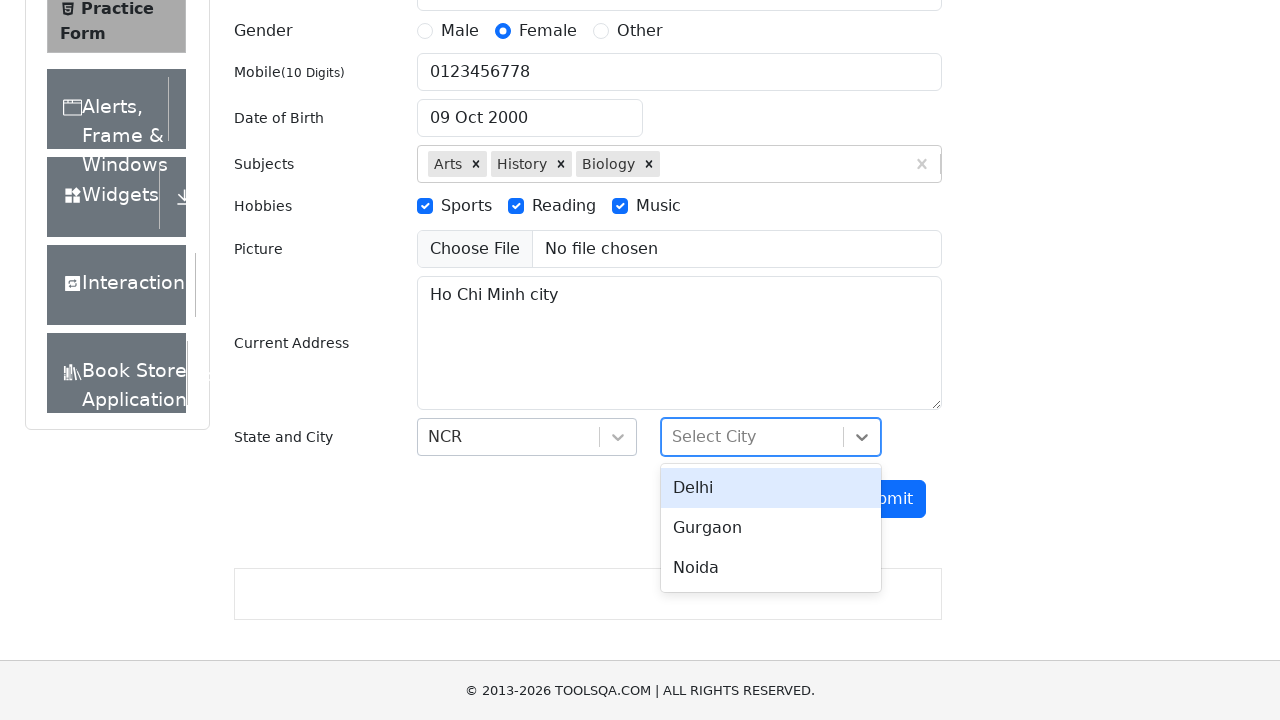

Selected 'Noida' city from dropdown at (771, 568) on xpath=//div[@id='city']//div[contains(@class,'option')][text()='Noida']
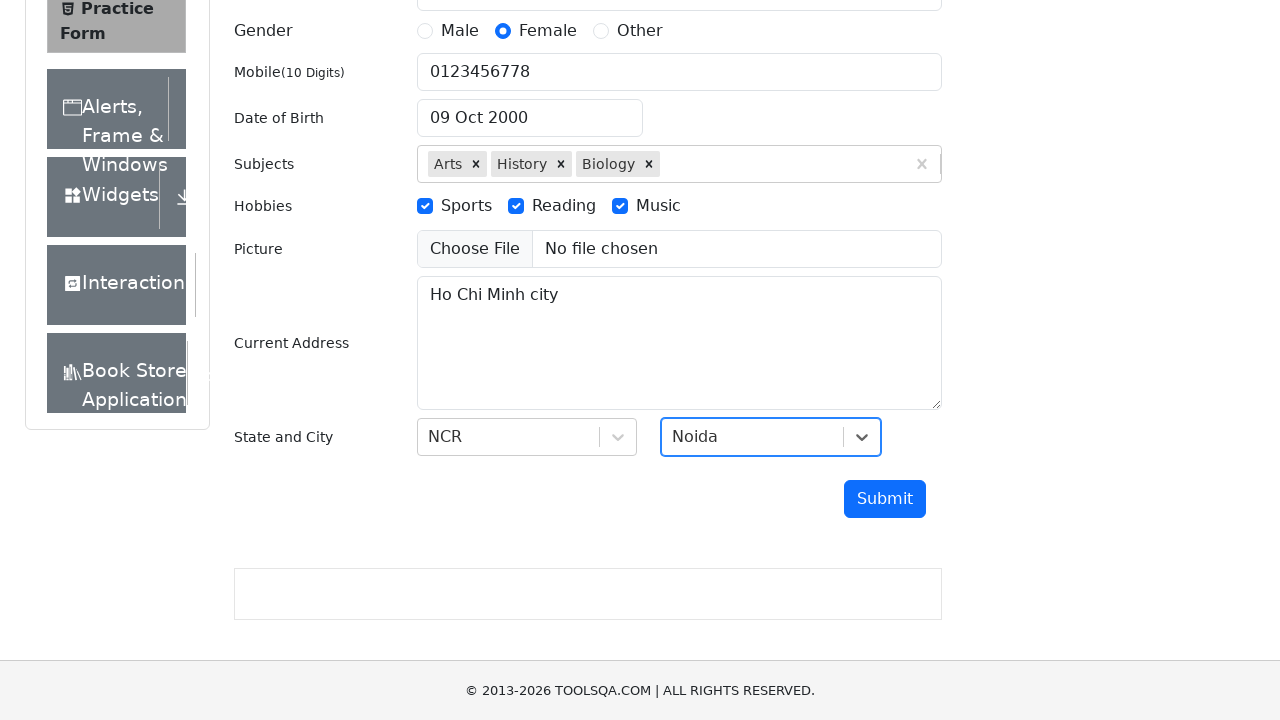

Clicked form submit button at (885, 499) on #submit
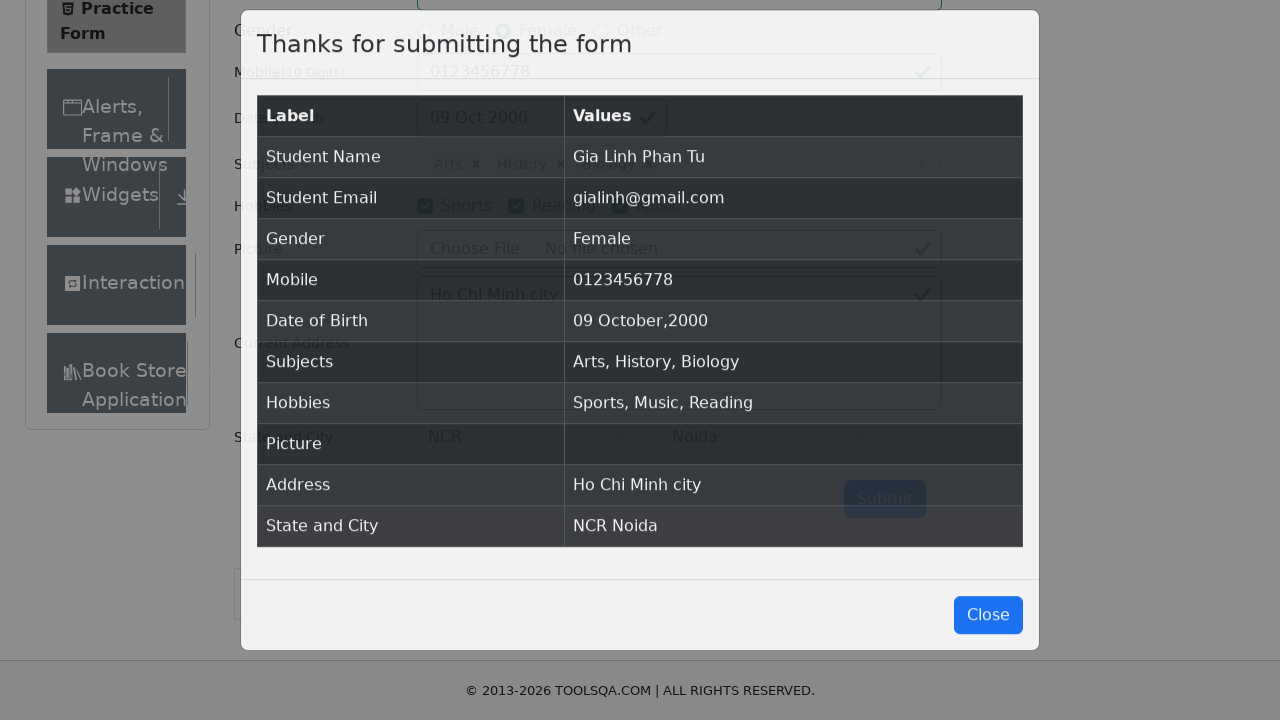

Form submission modal appeared successfully
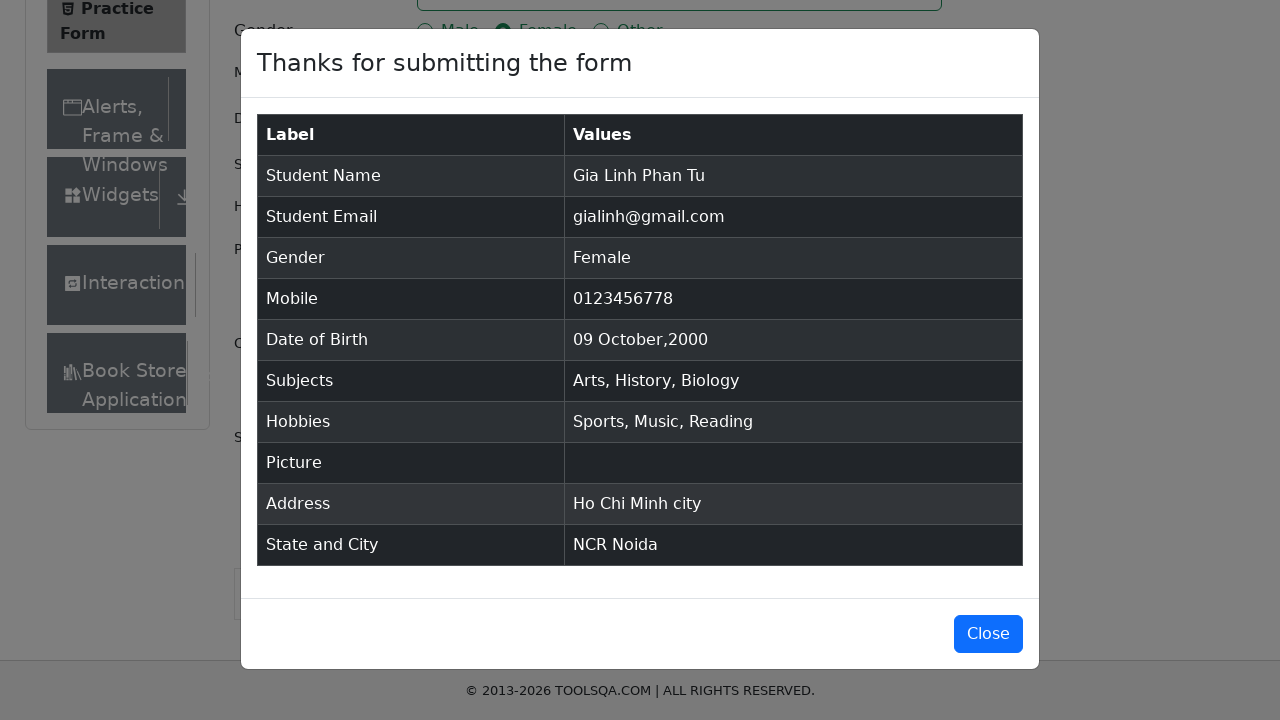

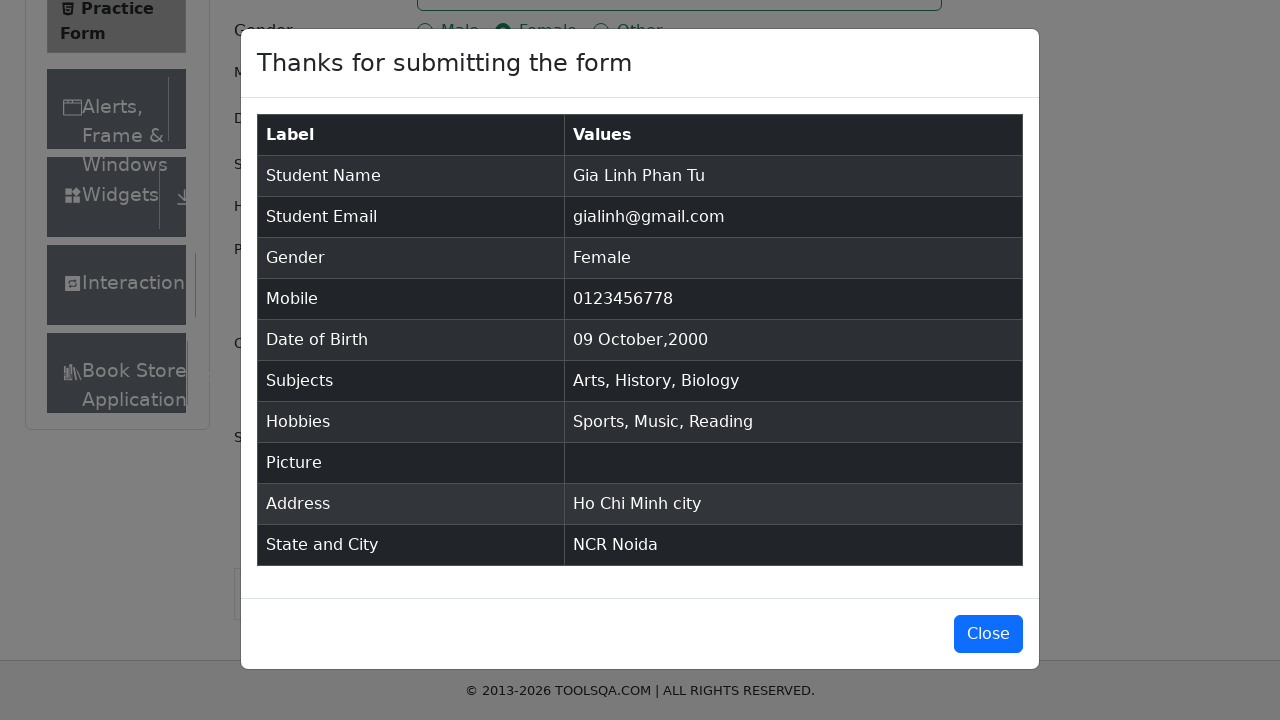